Tests JavaScript confirm alert handling by clicking a button to trigger an alert, verifying the alert message text, and dismissing the alert.

Starting URL: http://demo.automationtesting.in/Alerts.html

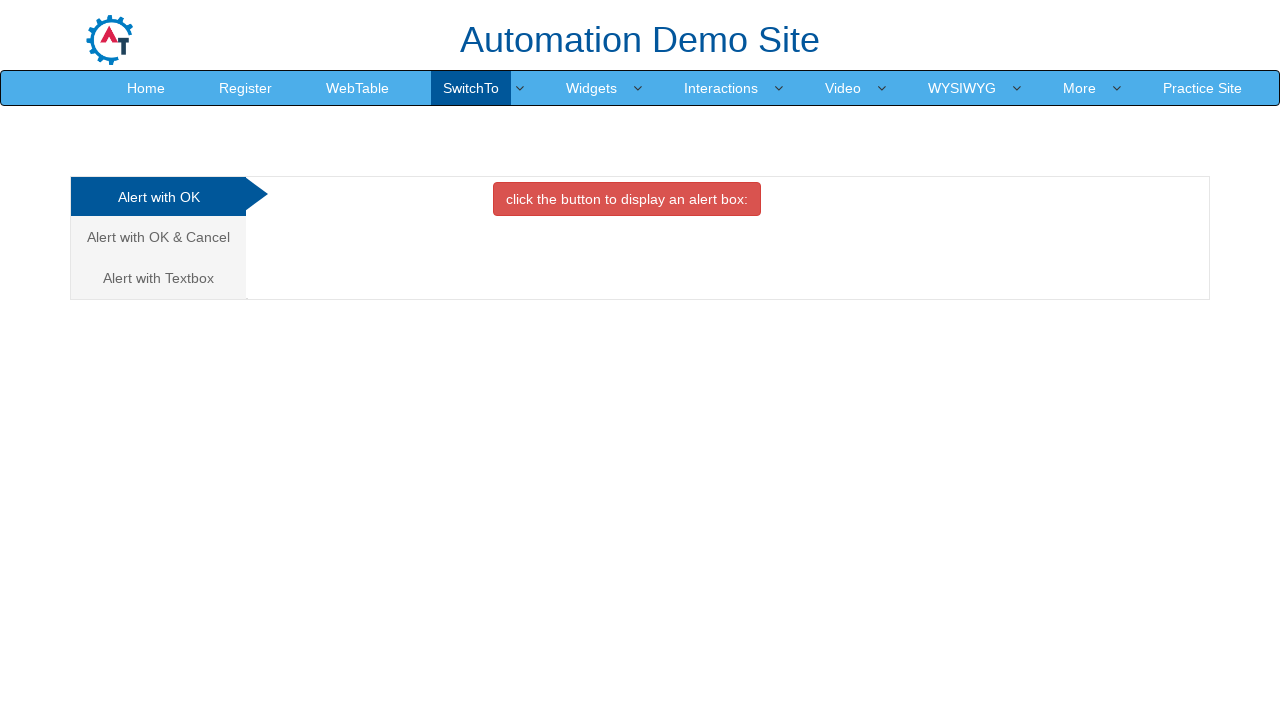

Clicked on 'Alert with OK & Cancel' tab at (158, 237) on xpath=//a[contains(text(),'Alert with OK & Cancel')]
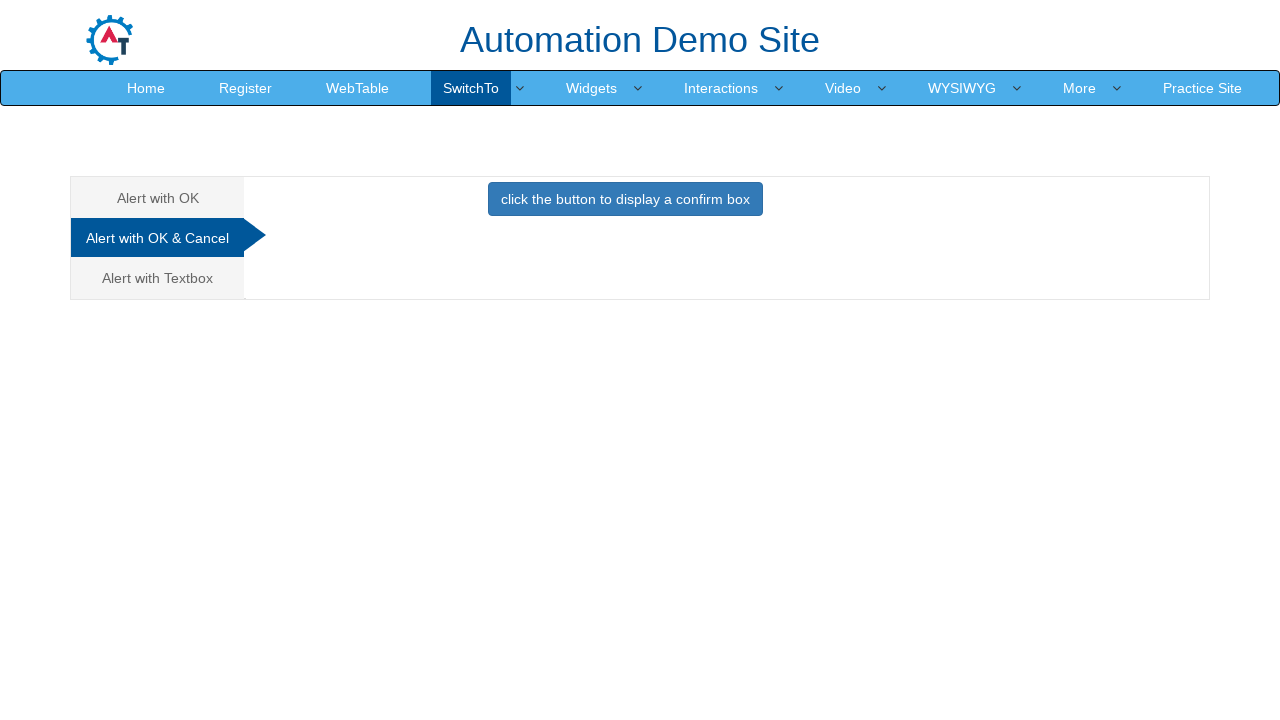

Clicked button to display confirm box at (625, 199) on xpath=//button[contains(text(),'click the button to display a confirm box')]
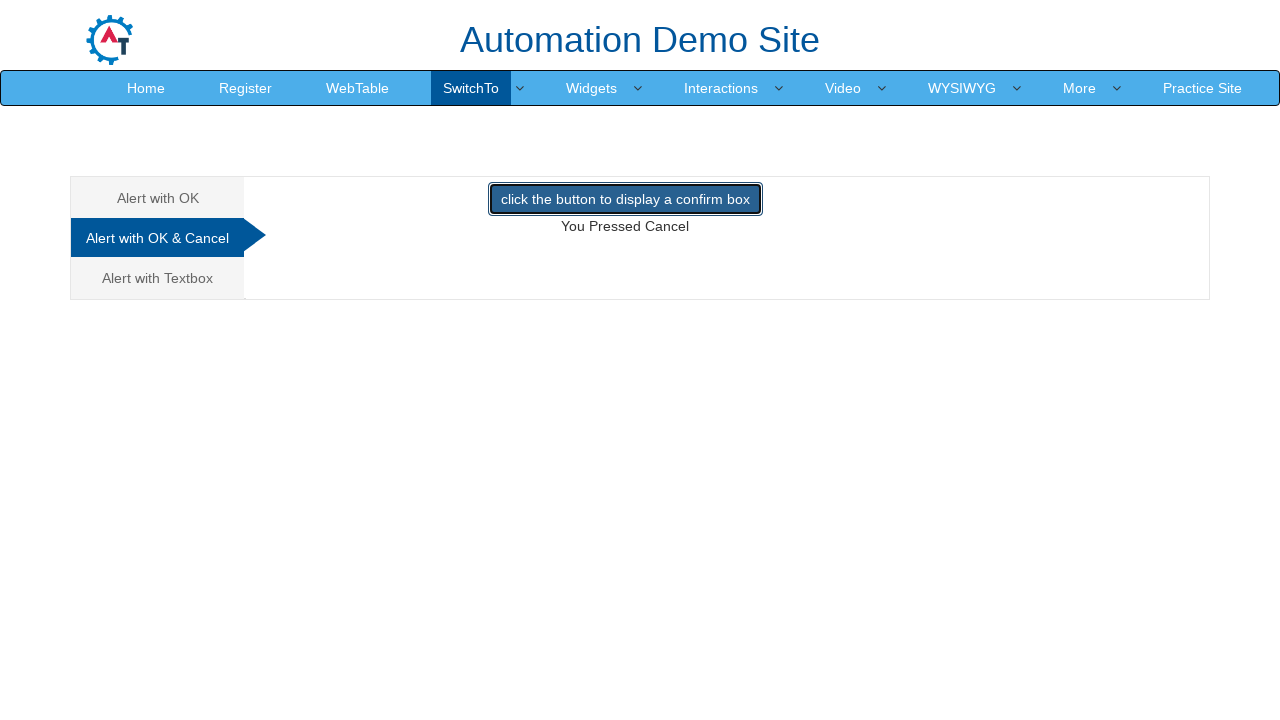

Set up dialog handler to capture and dismiss alerts
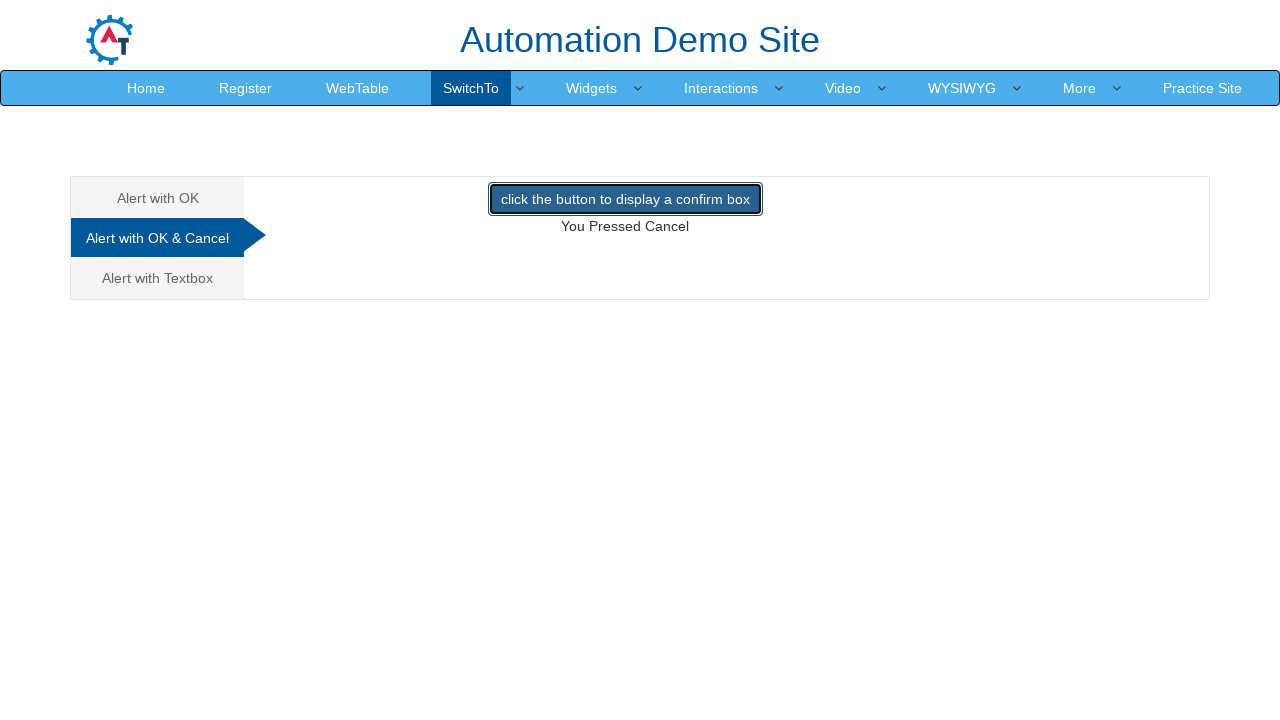

Clicked button to trigger confirm dialog with handler active at (625, 199) on xpath=//button[contains(text(),'click the button to display a confirm box')]
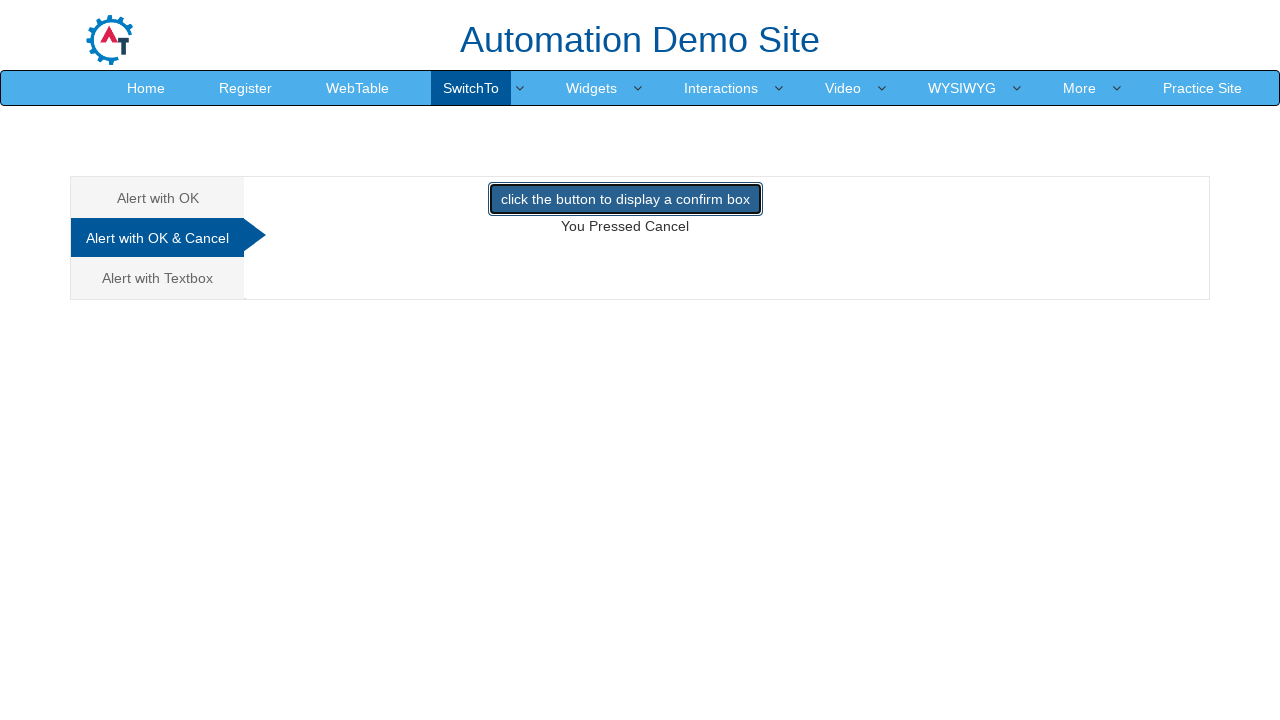

Waited for dialog to be handled
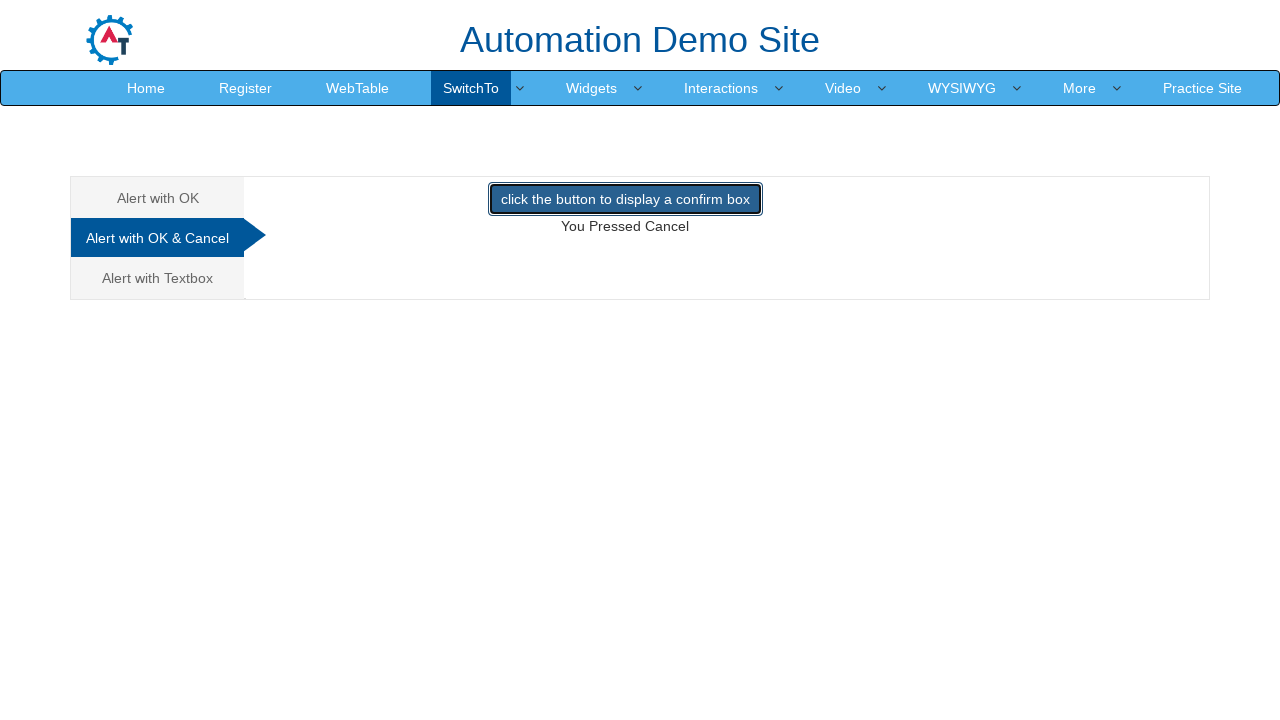

Verified alert message matches expected text: 'Press a Button !'
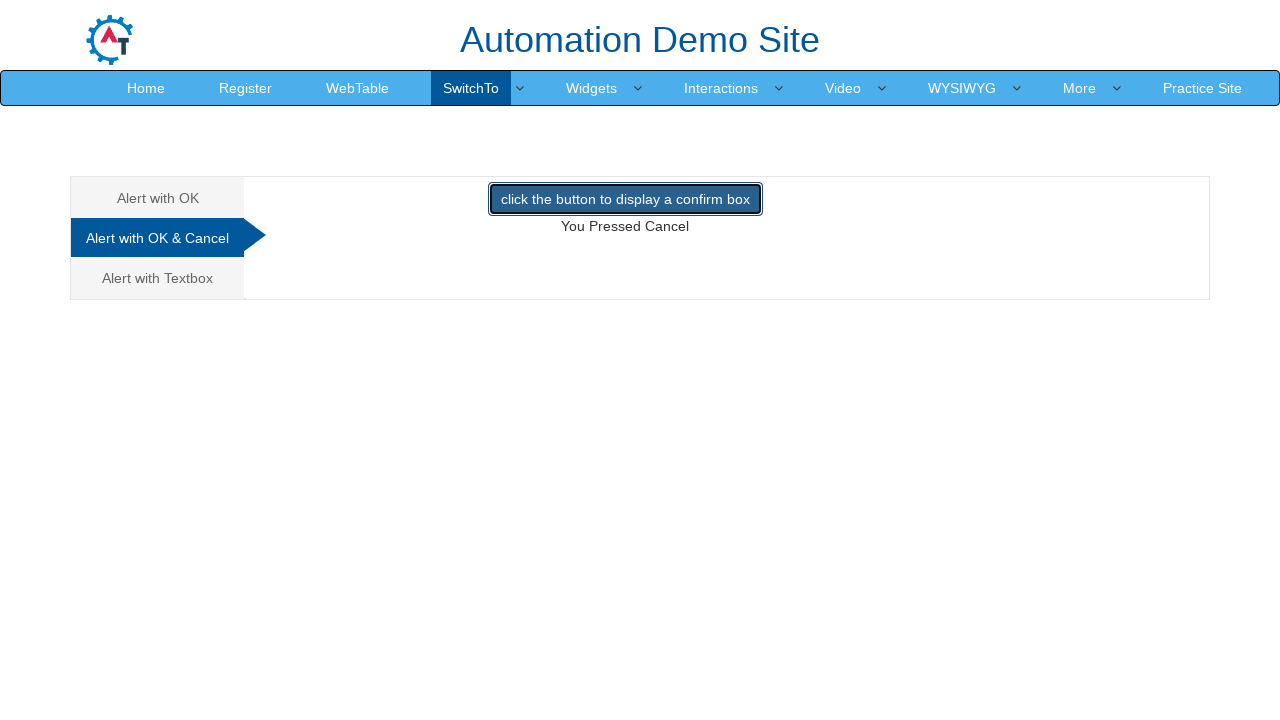

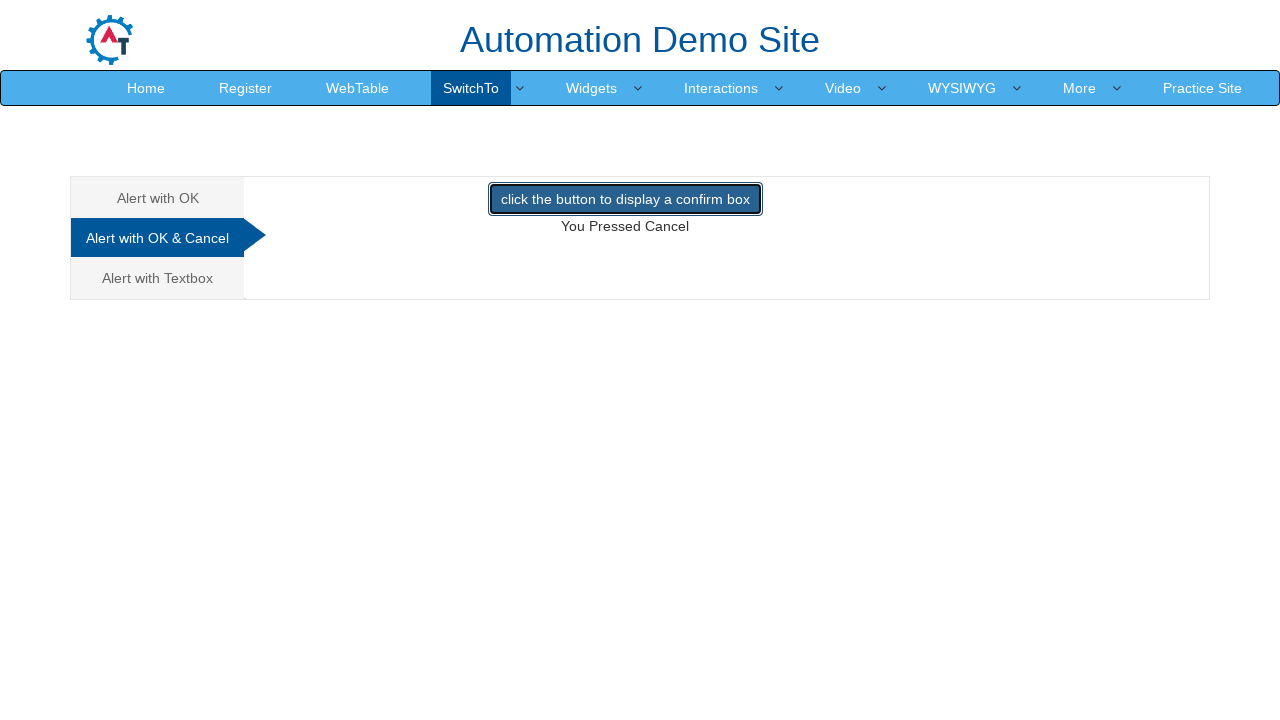